Tests selecting an option from a dropdown by its value attribute and verifies the selection was successful

Starting URL: https://the-internet.herokuapp.com/dropdown

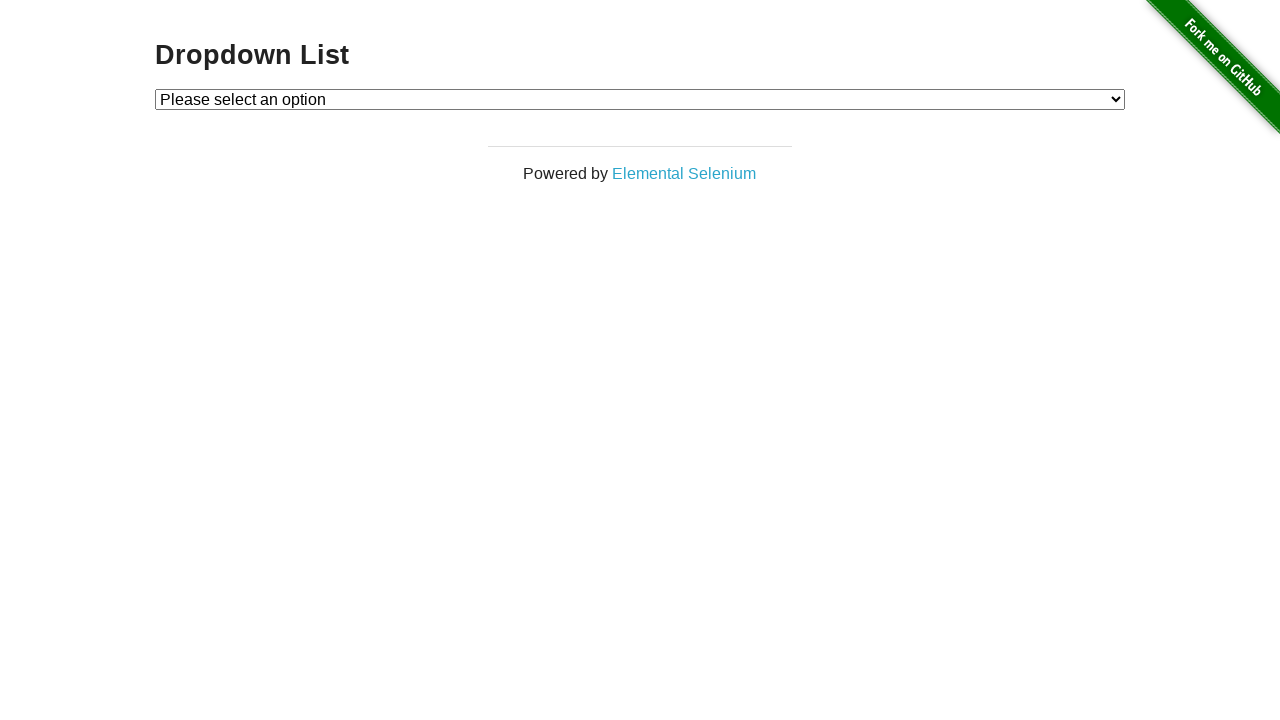

Navigated to dropdown page
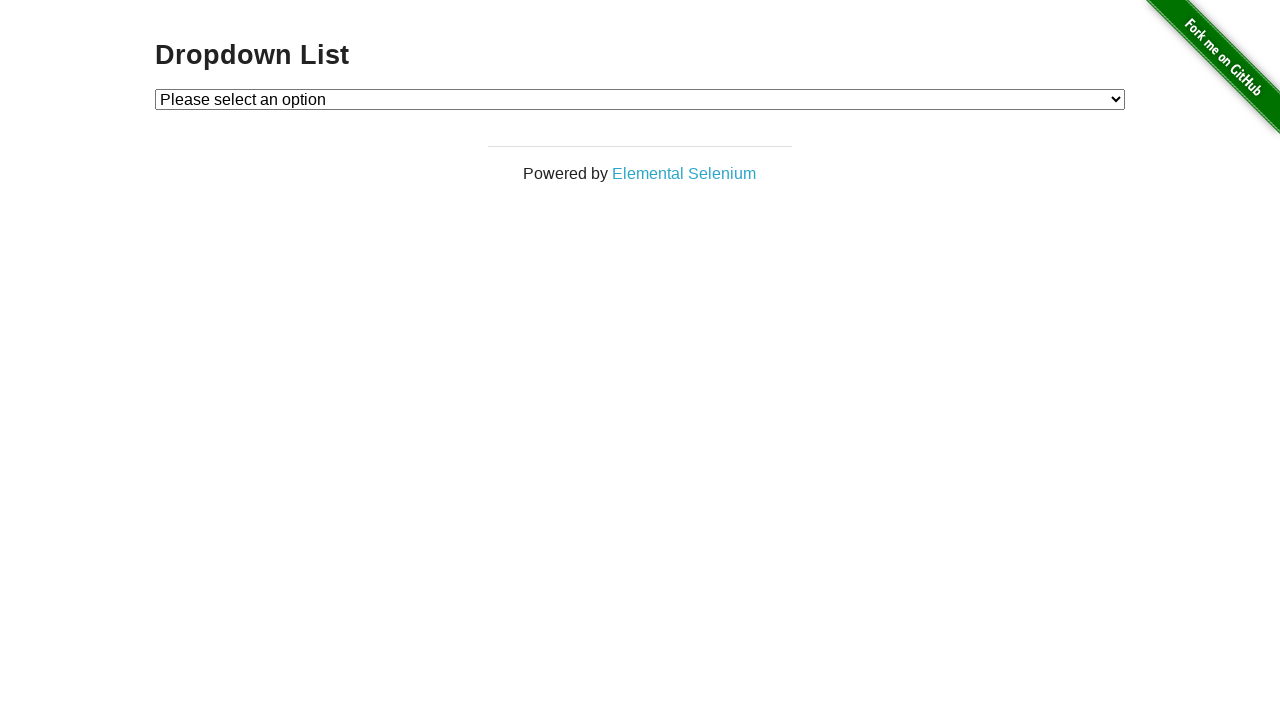

Selected option with value '2' from dropdown on #dropdown
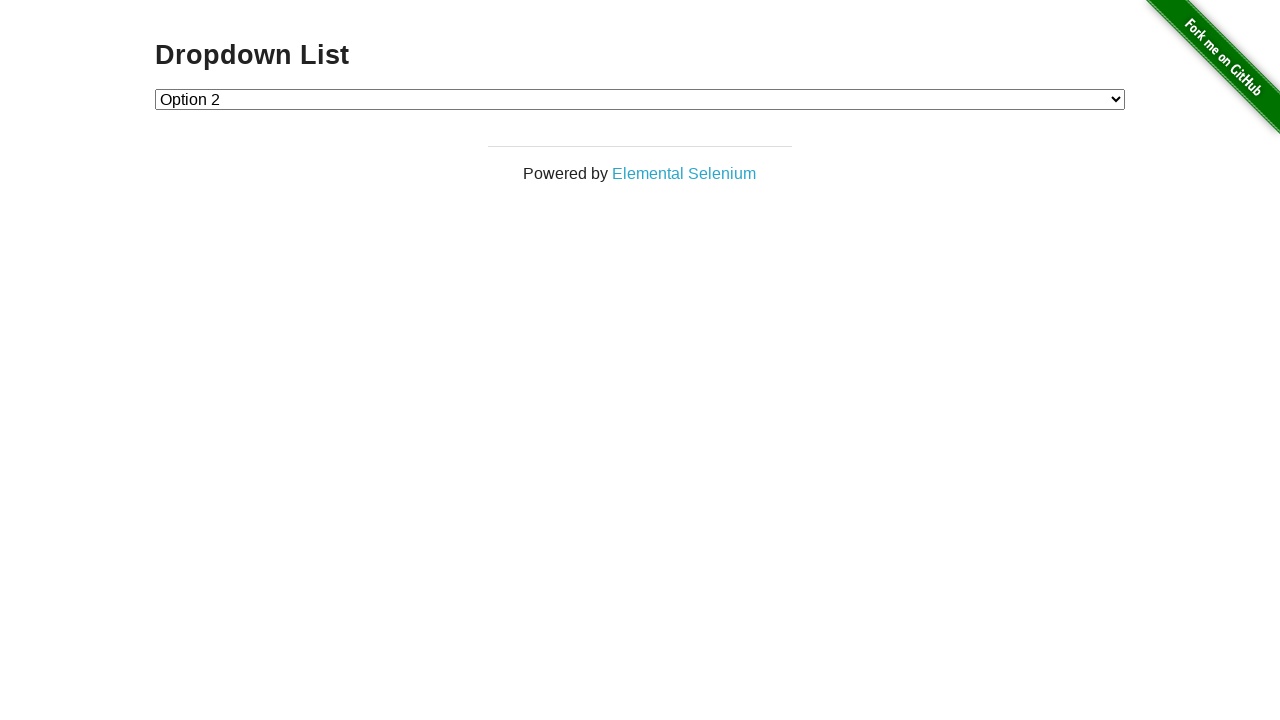

Retrieved selected option text content
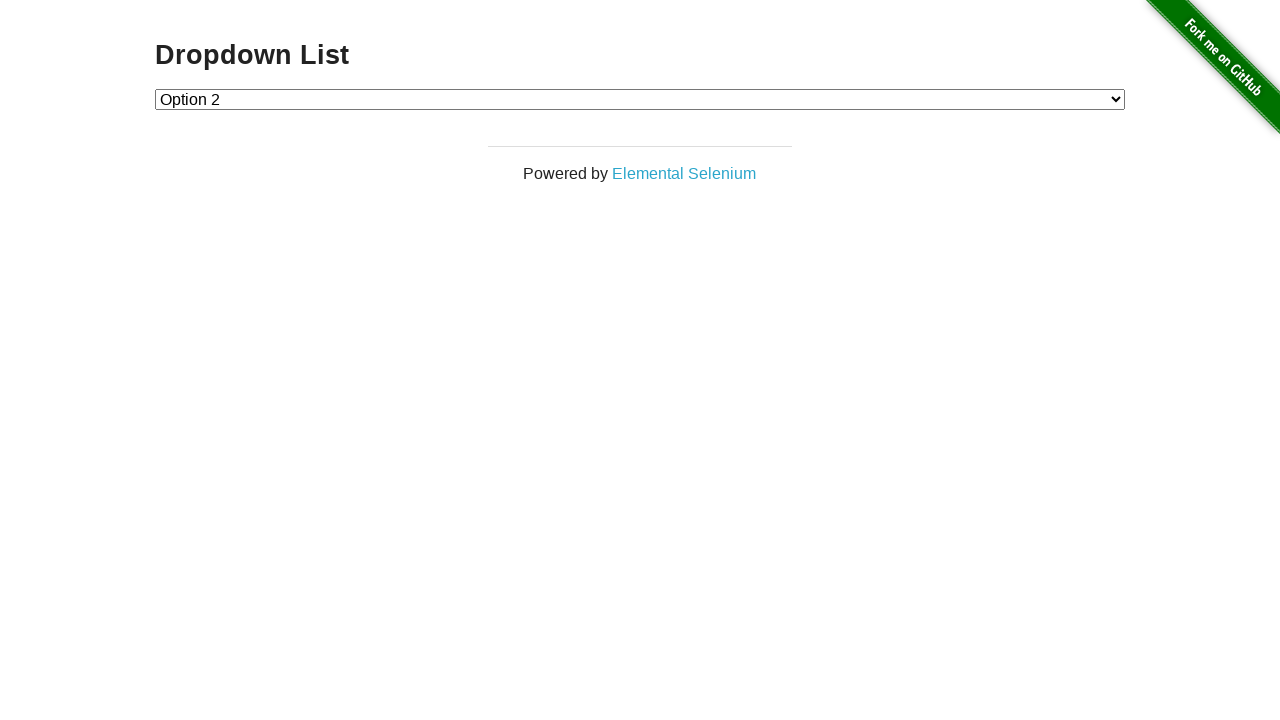

Verified selected option contains 'Option 2'
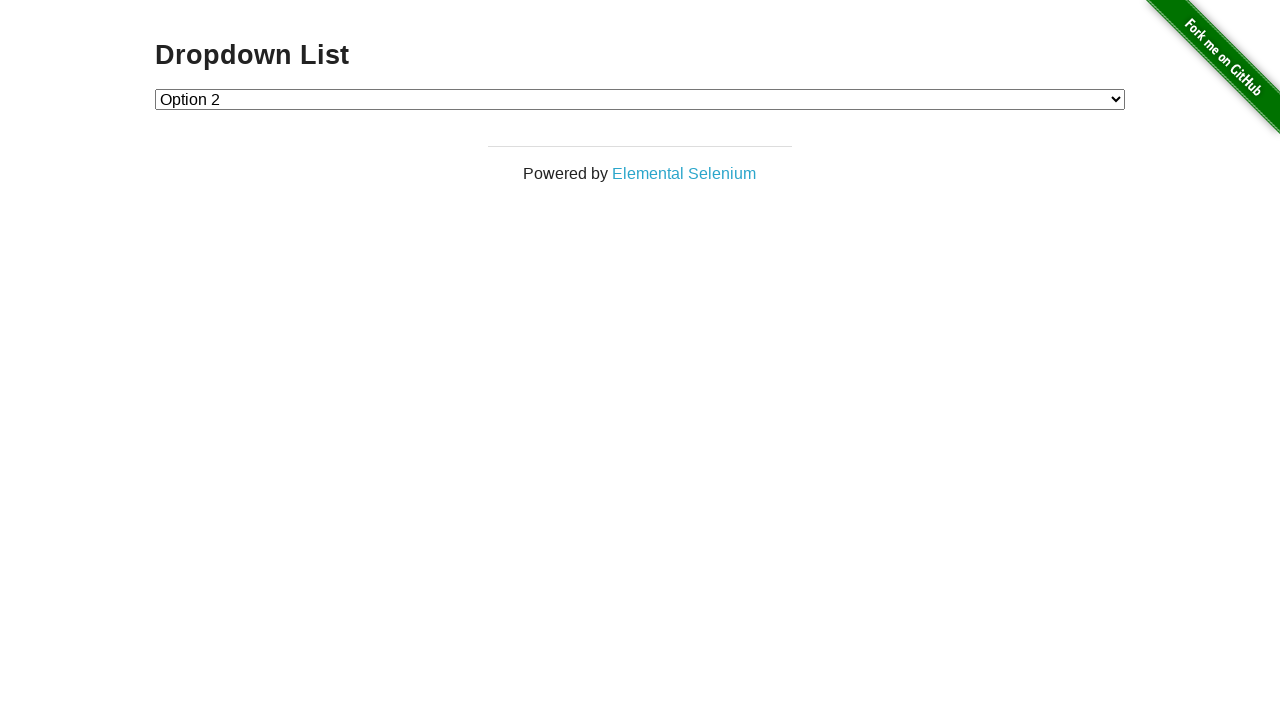

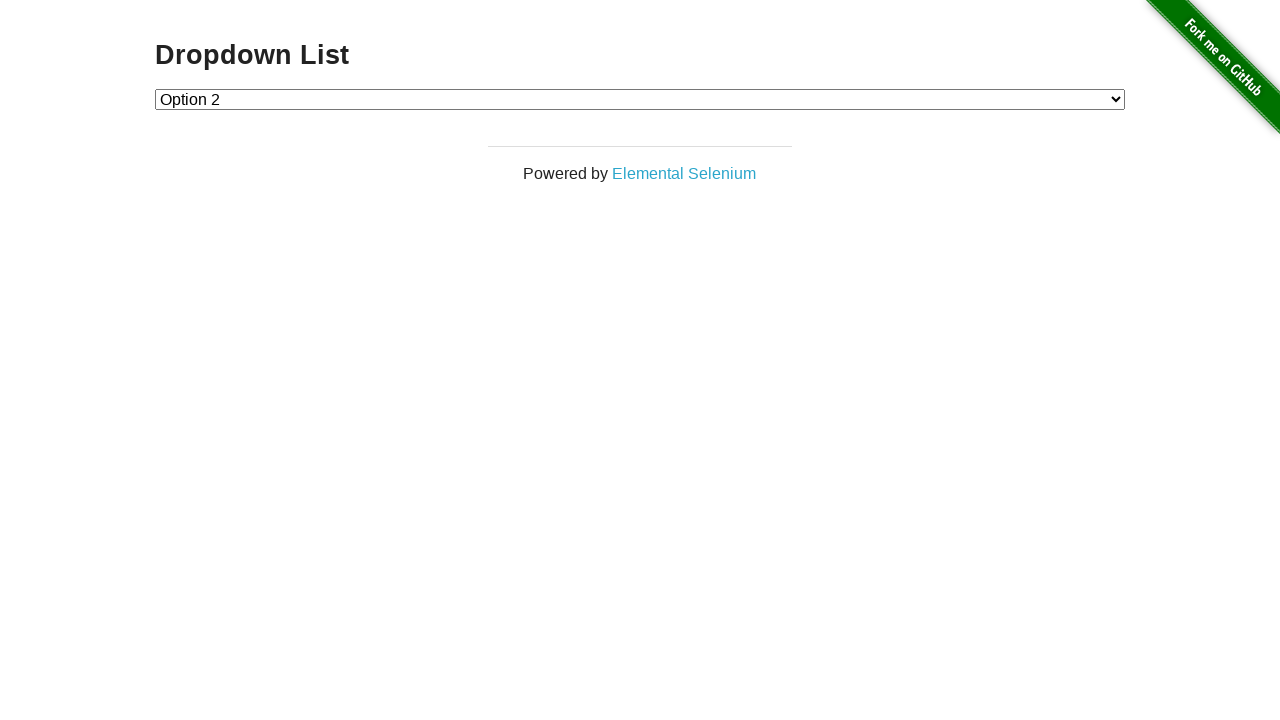